Tests various checkbox interactions on a practice page including basic checkboxes, ajax checkboxes, tri-state checkboxes, toggle switches, and multi-select checkboxes

Starting URL: https://leafground.com/checkbox.xhtml

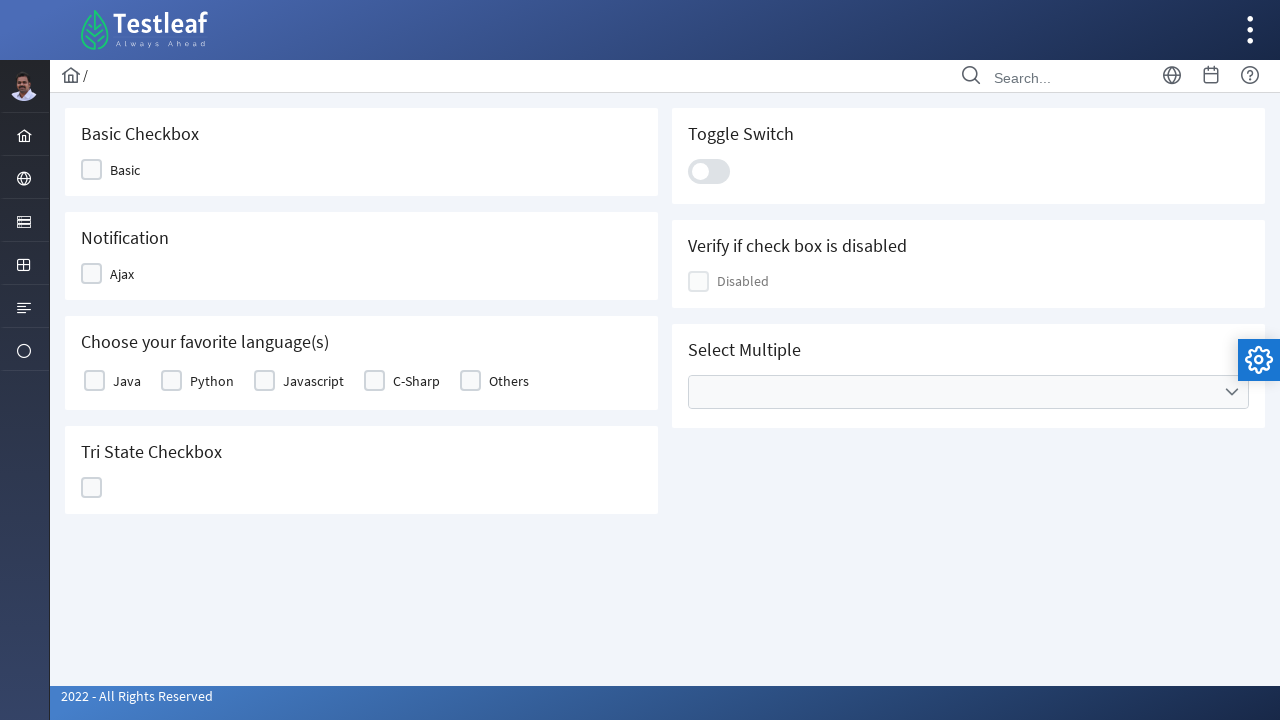

Waited for page to load (domcontentloaded)
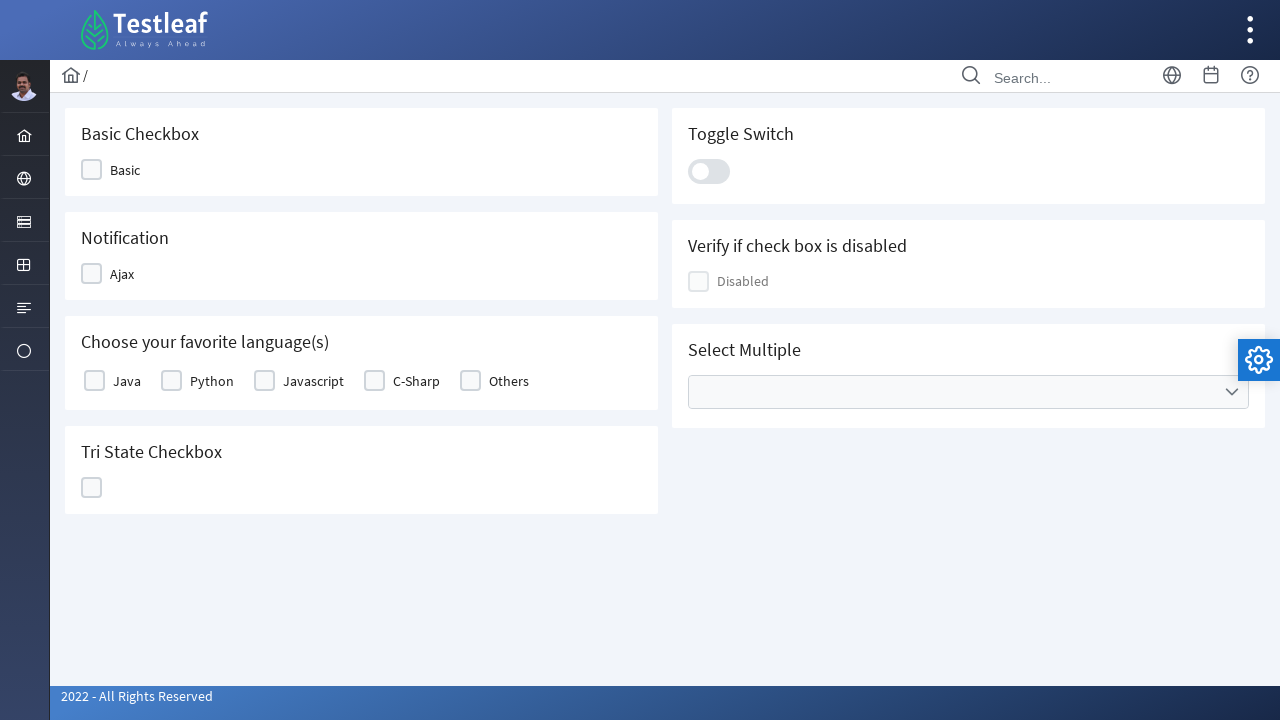

Clicked basic checkbox at (118, 170) on xpath=//div[@id='j_idt87:j_idt89']
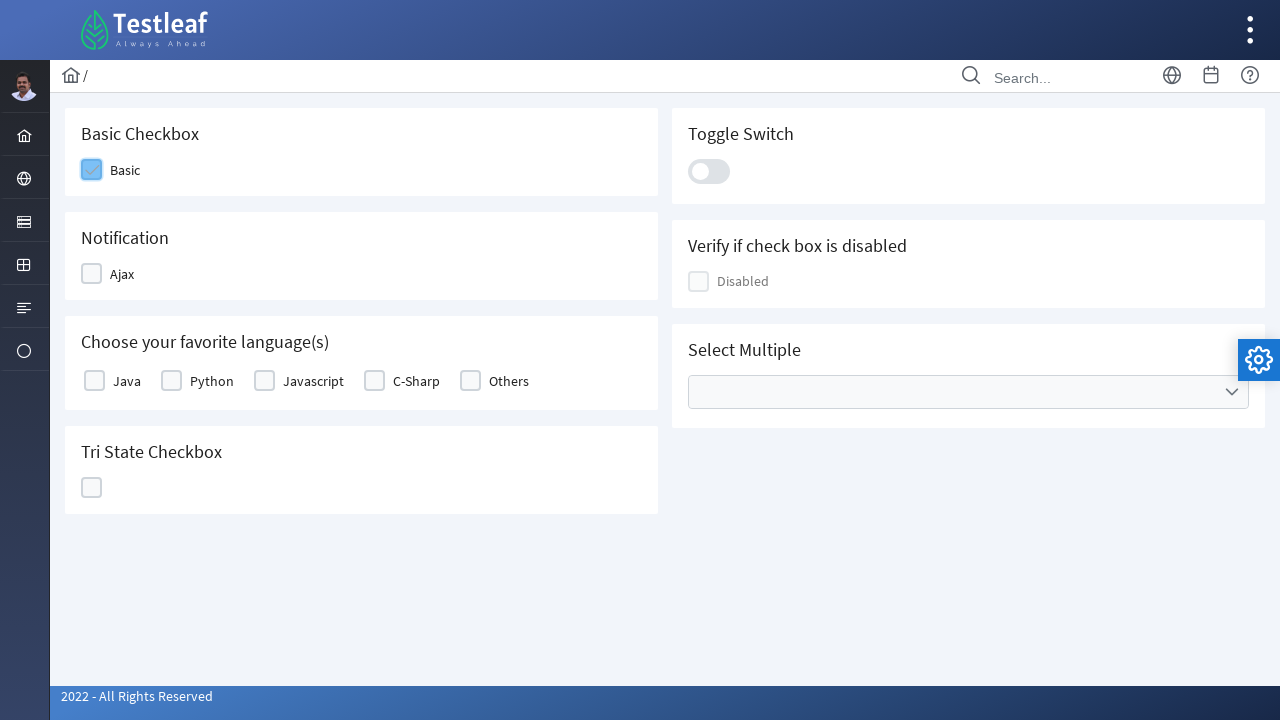

Clicked ajax checkbox at (116, 274) on xpath=//div[@id='j_idt87:j_idt91']
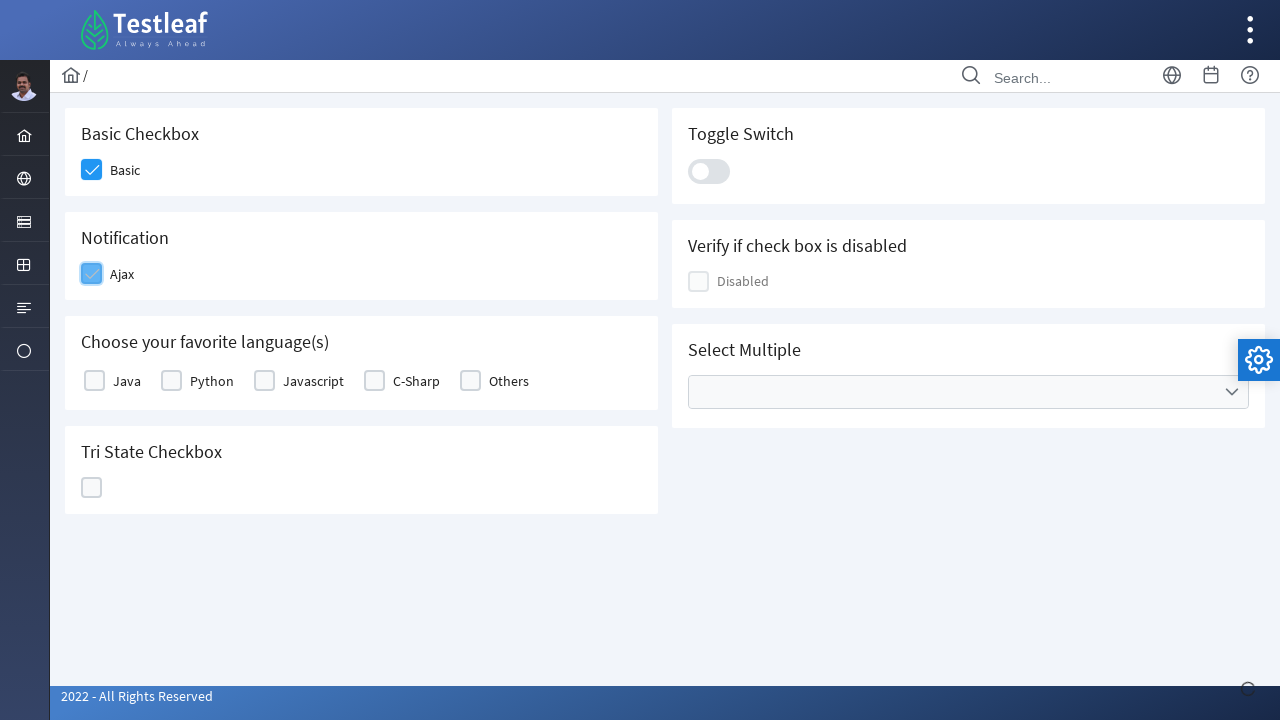

Clicked another checkbox in the table at (120, 381) on xpath=//div[@class='ui-chkbox ui-widget']/parent::td[1]
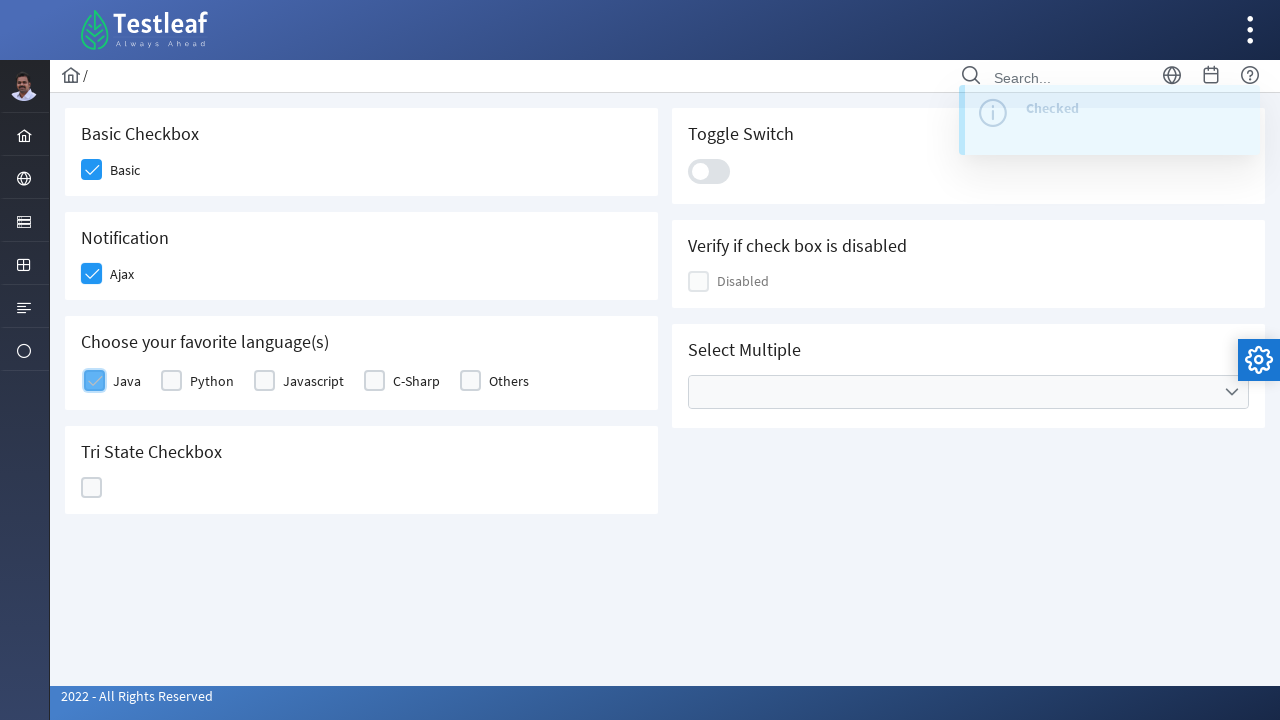

Clicked tri-state ajax checkbox at (92, 488) on xpath=//div[@id='j_idt87:ajaxTriState']
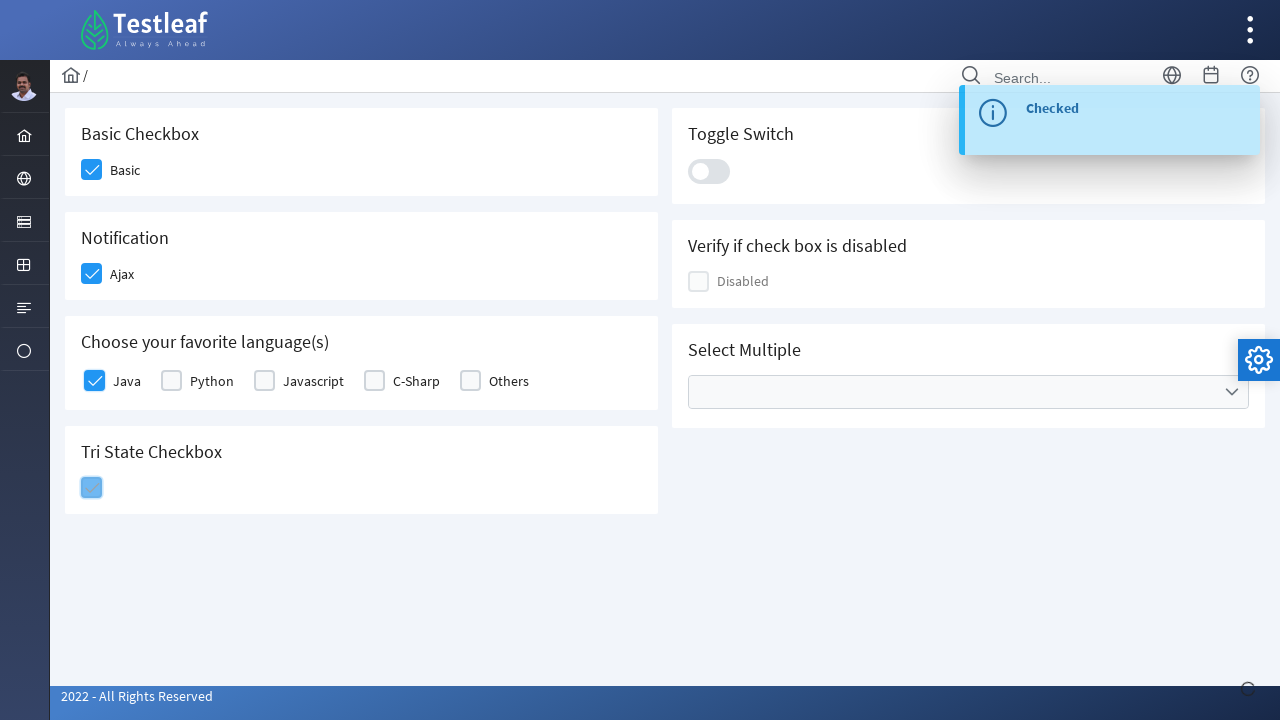

Waited 1 second for state change
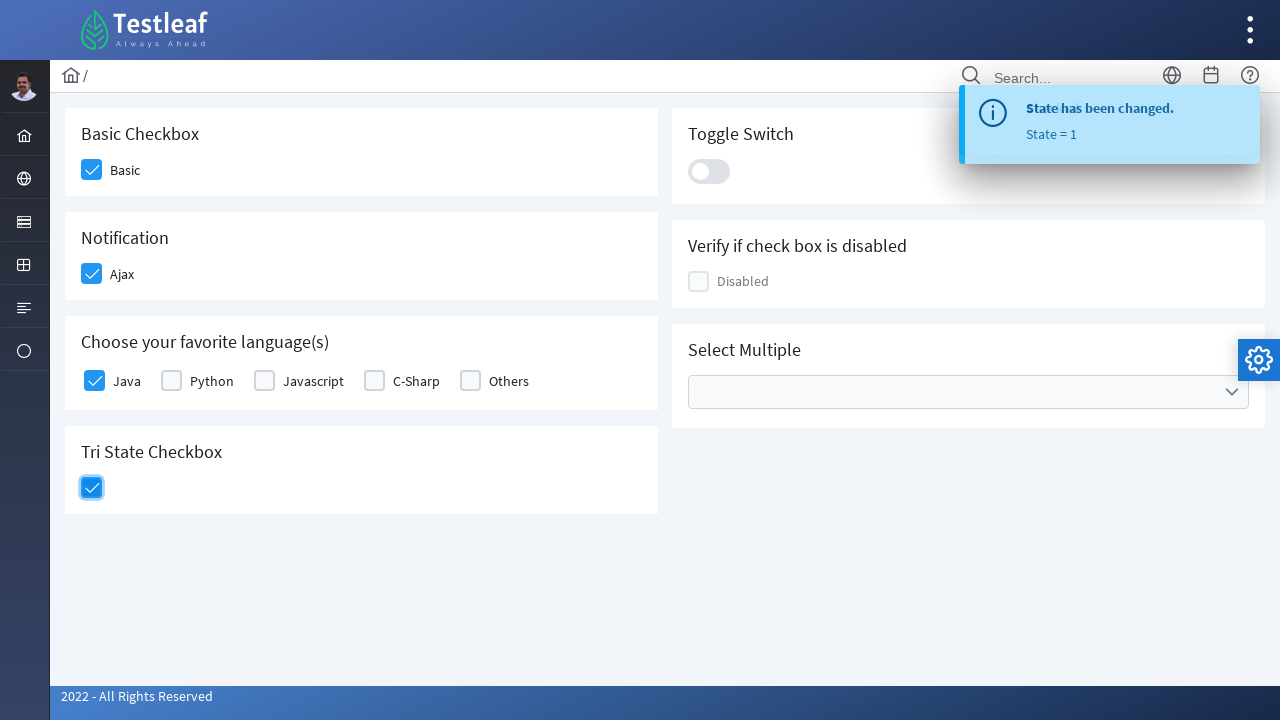

Clicked toggle switch at (709, 171) on xpath=//div[@class='ui-toggleswitch-slider']
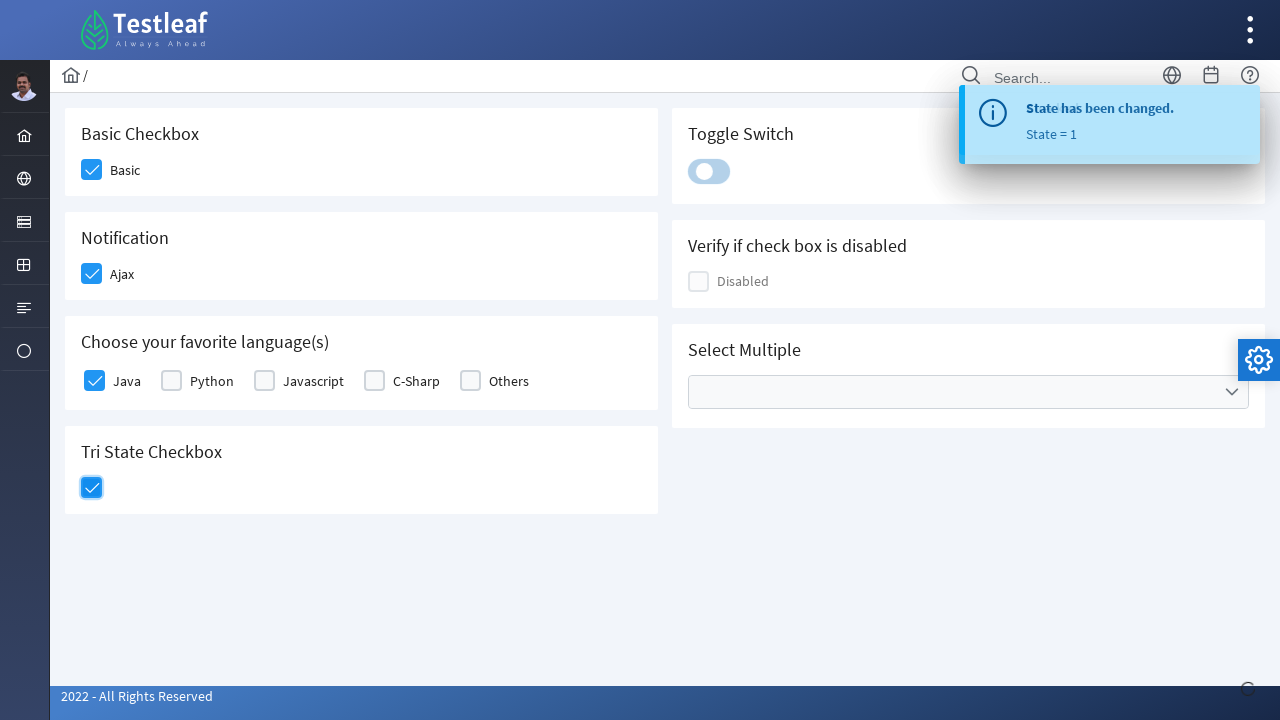

Clicked Cities multi-select dropdown at (968, 392) on xpath=//ul[@data-label='Cities']
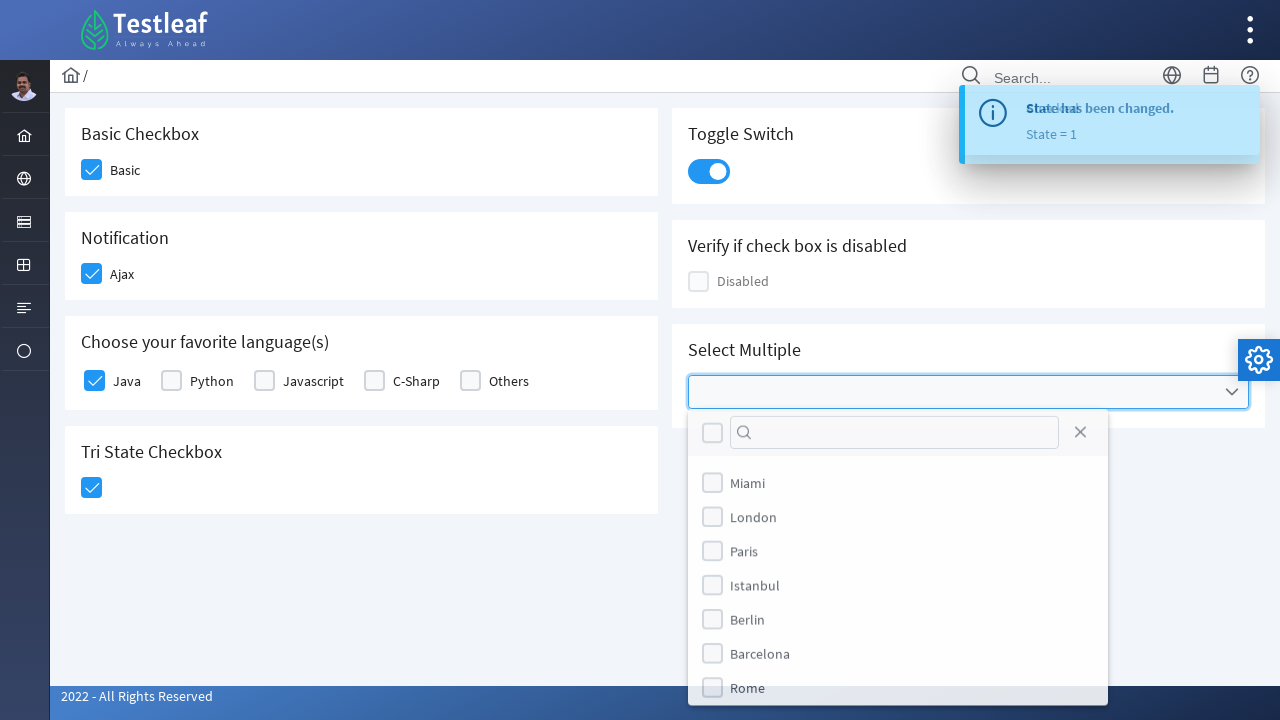

Selected a city checkbox option from the dropdown at (712, 519) on (//div[@class='ui-chkbox-box ui-widget ui-corner-all ui-state-default'])[7]
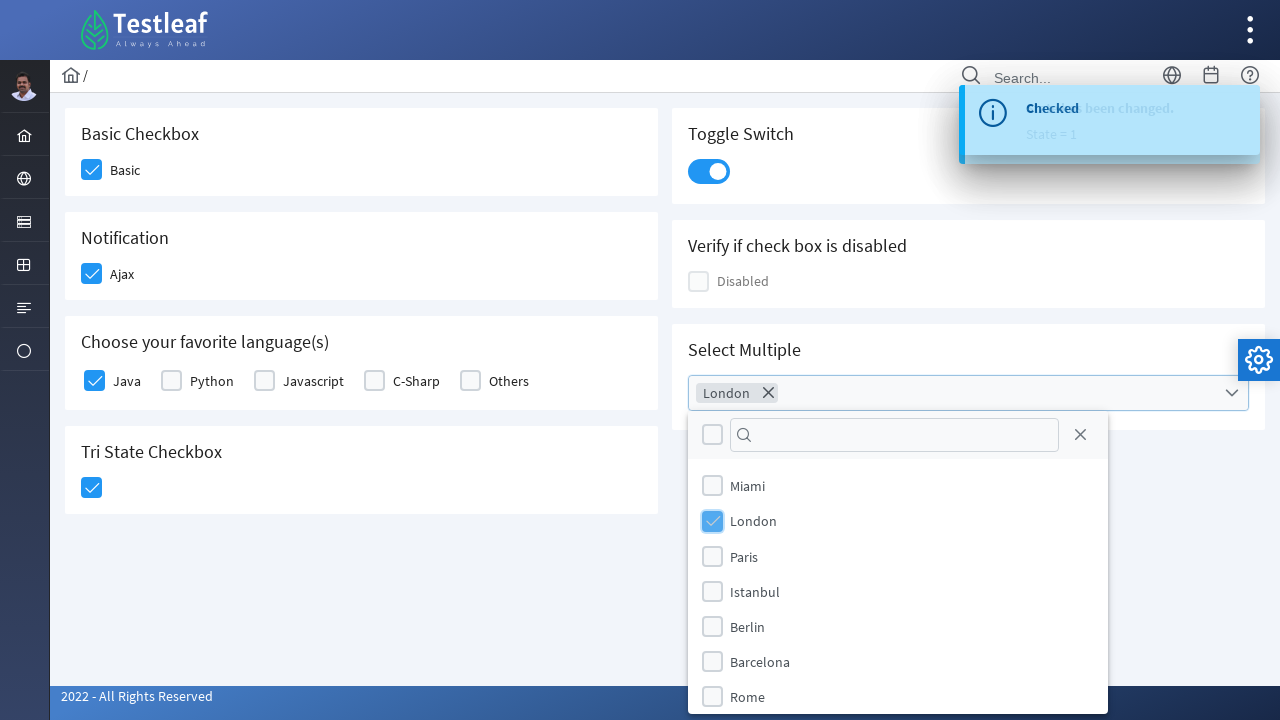

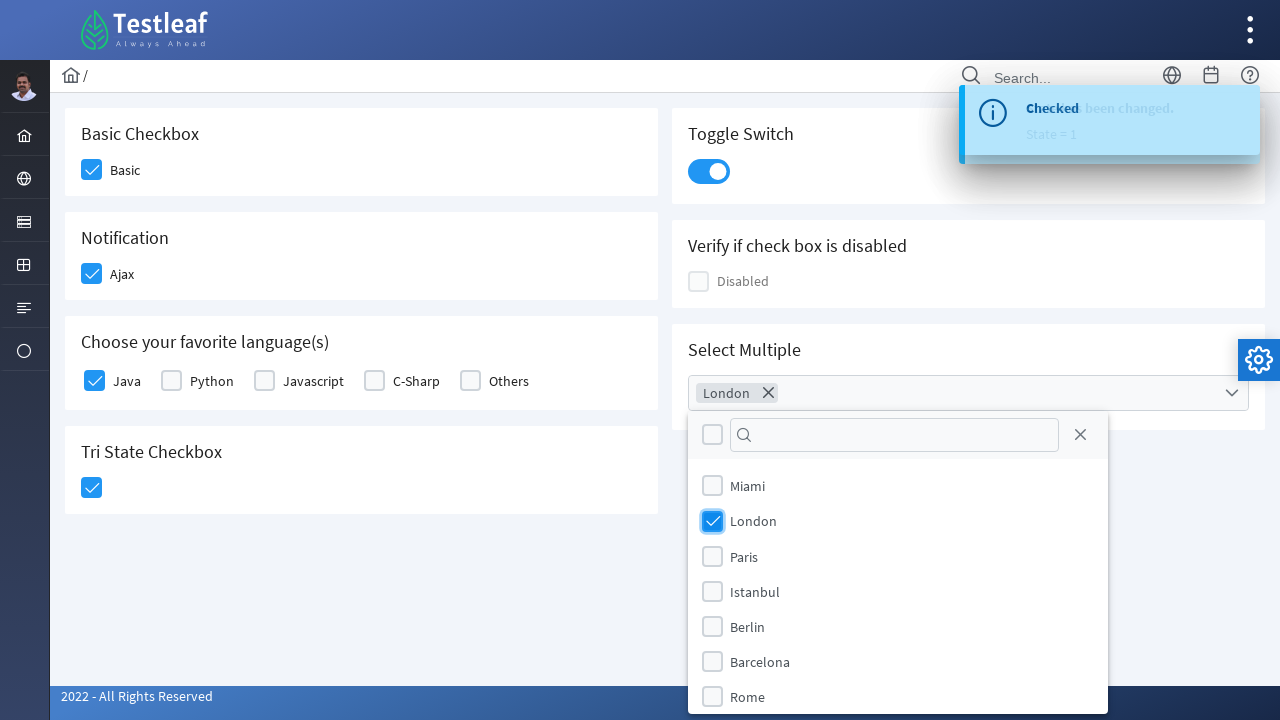